Tests a text box form by filling in email, current address, and permanent address fields, then submitting the form

Starting URL: https://demoqa.com/text-box

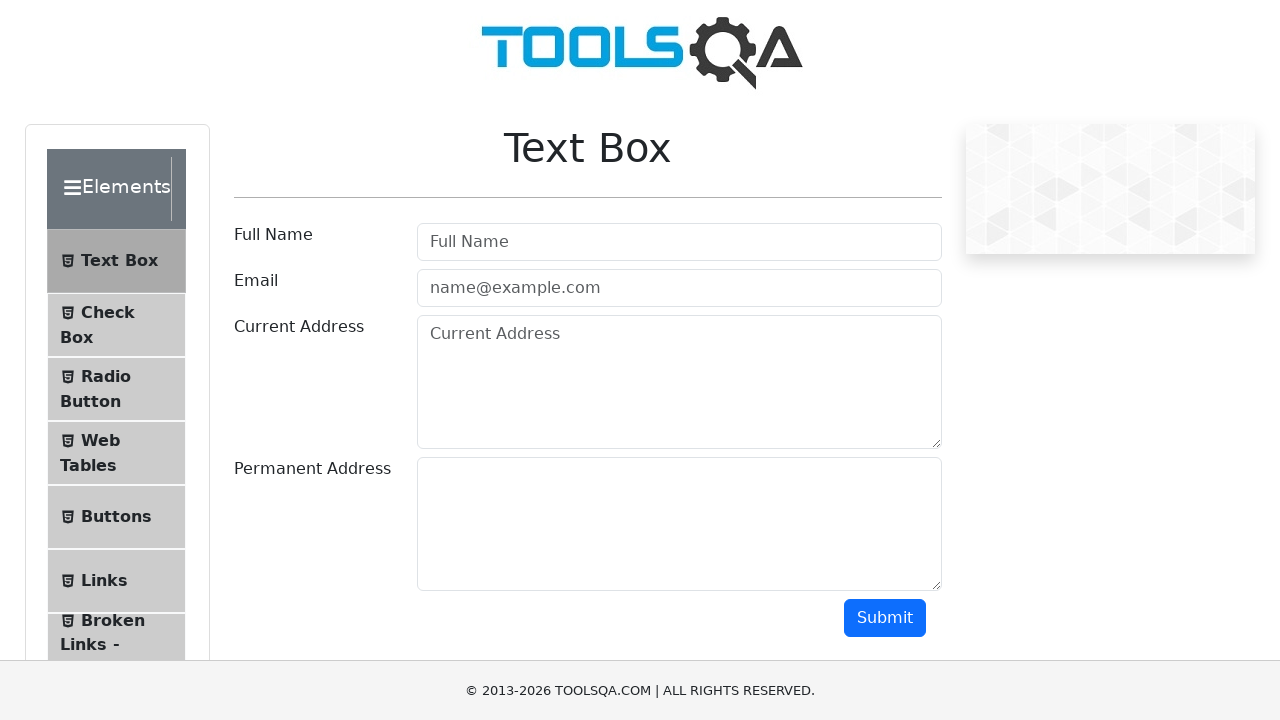

Filled email field with 'pratik.test@gmail.com' on input#userEmail
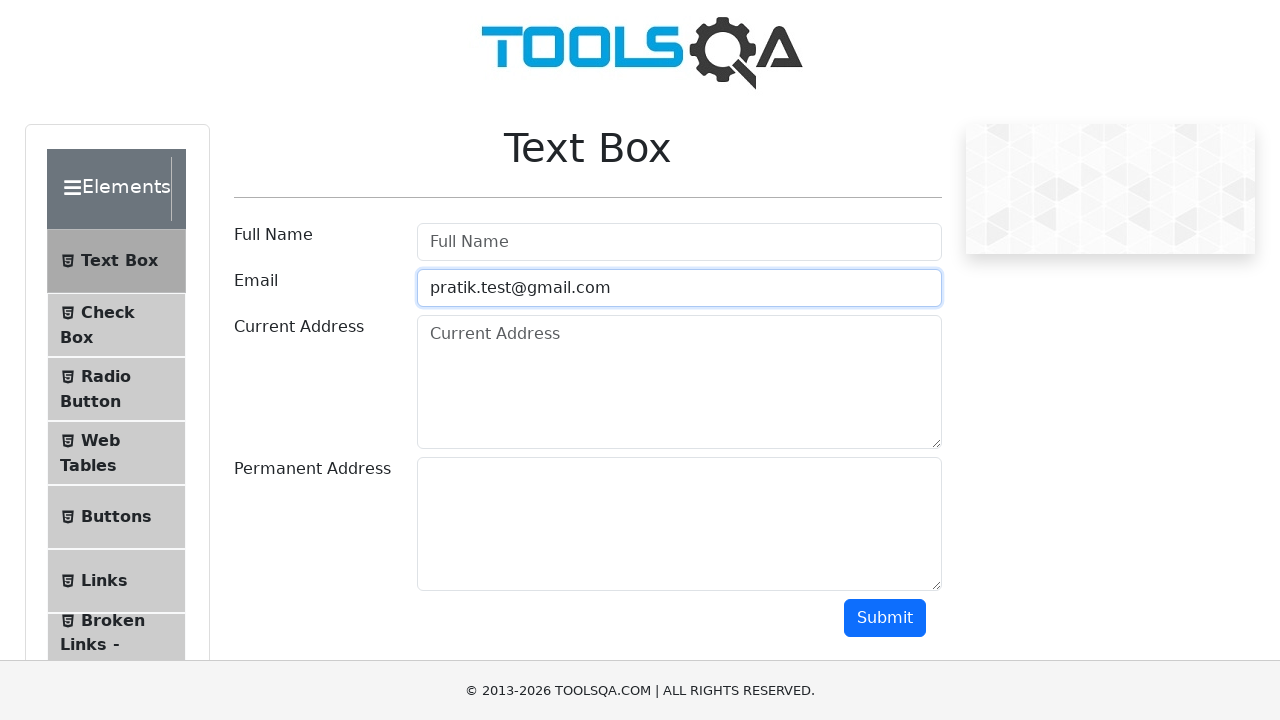

Filled current address field with 'Mumbai, Maharashtra' on textarea.form-control
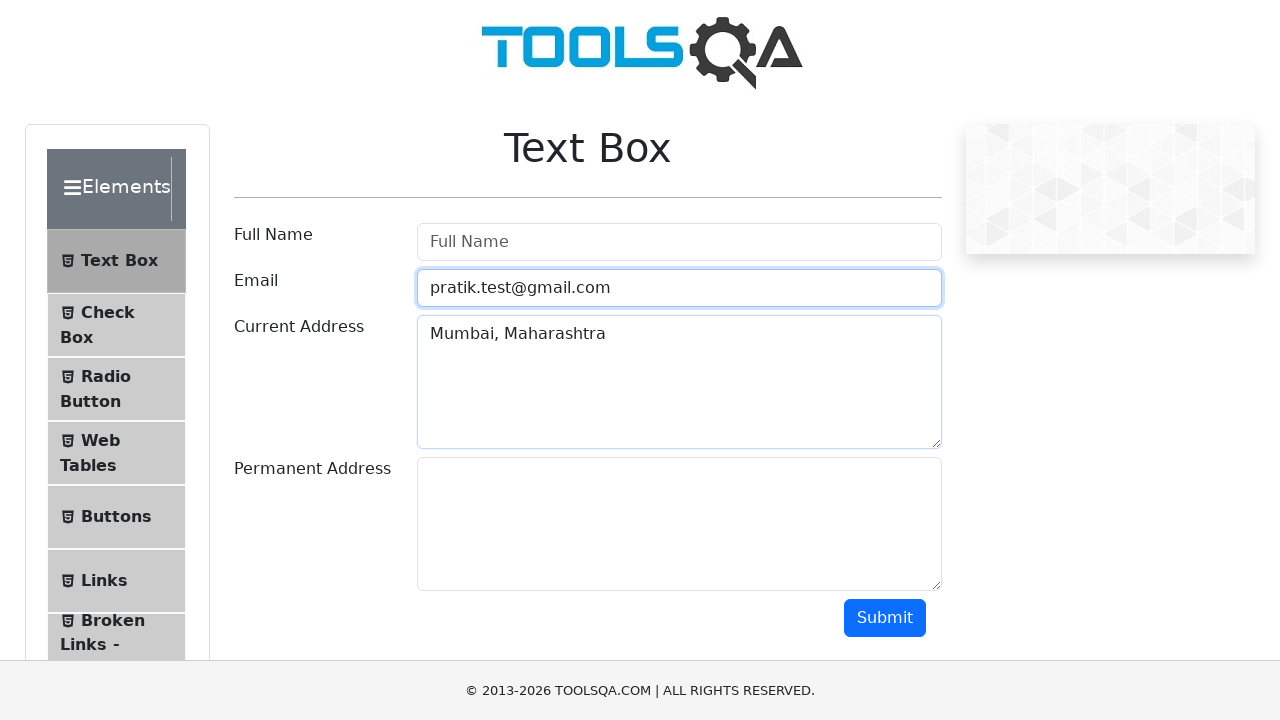

Scrolled down 350 pixels to reveal permanent address field and submit button
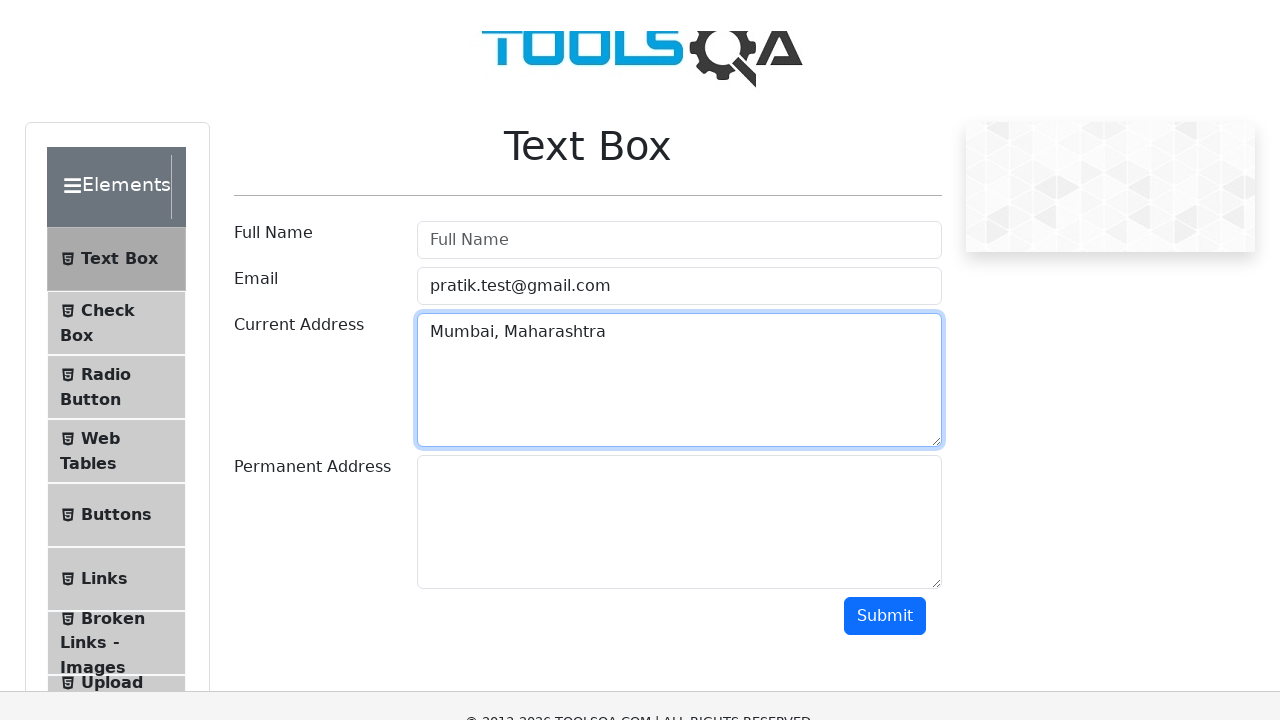

Filled permanent address field with 'Kolhapur, Maharashtra' on textarea#permanentAddress
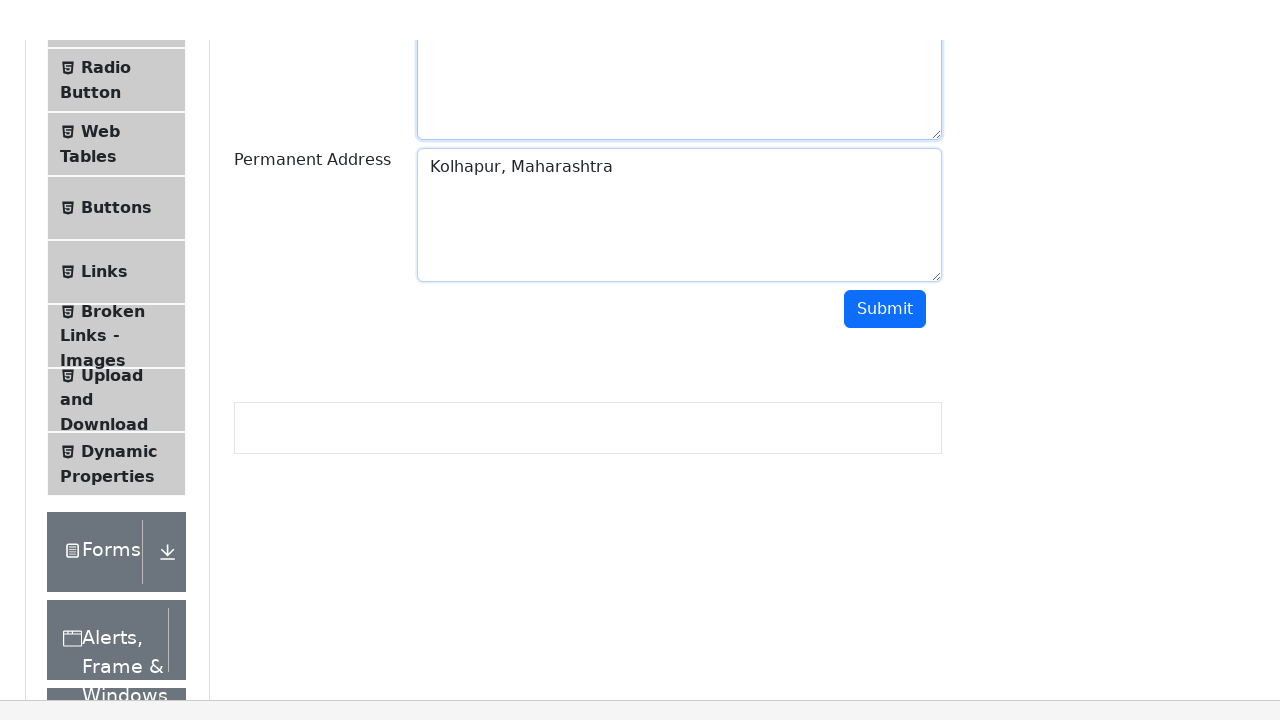

Clicked submit button to submit the form at (885, 268) on button#submit
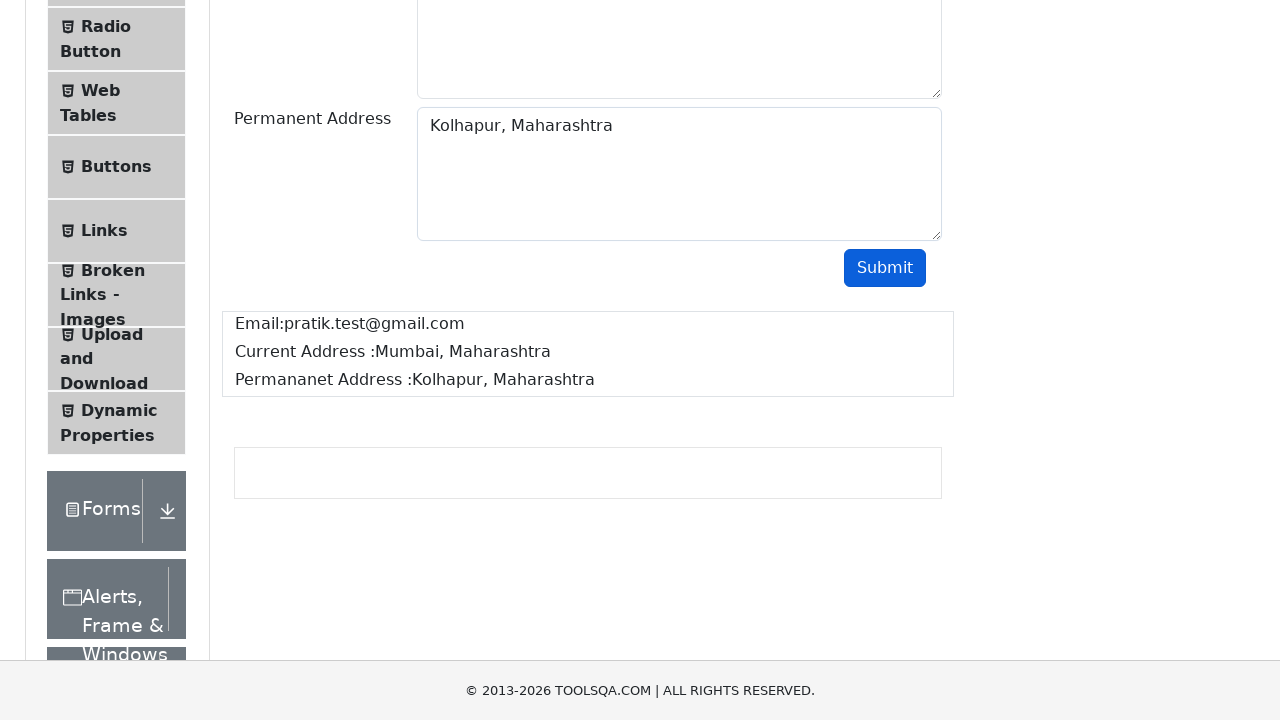

Waited 2000ms for form submission to complete
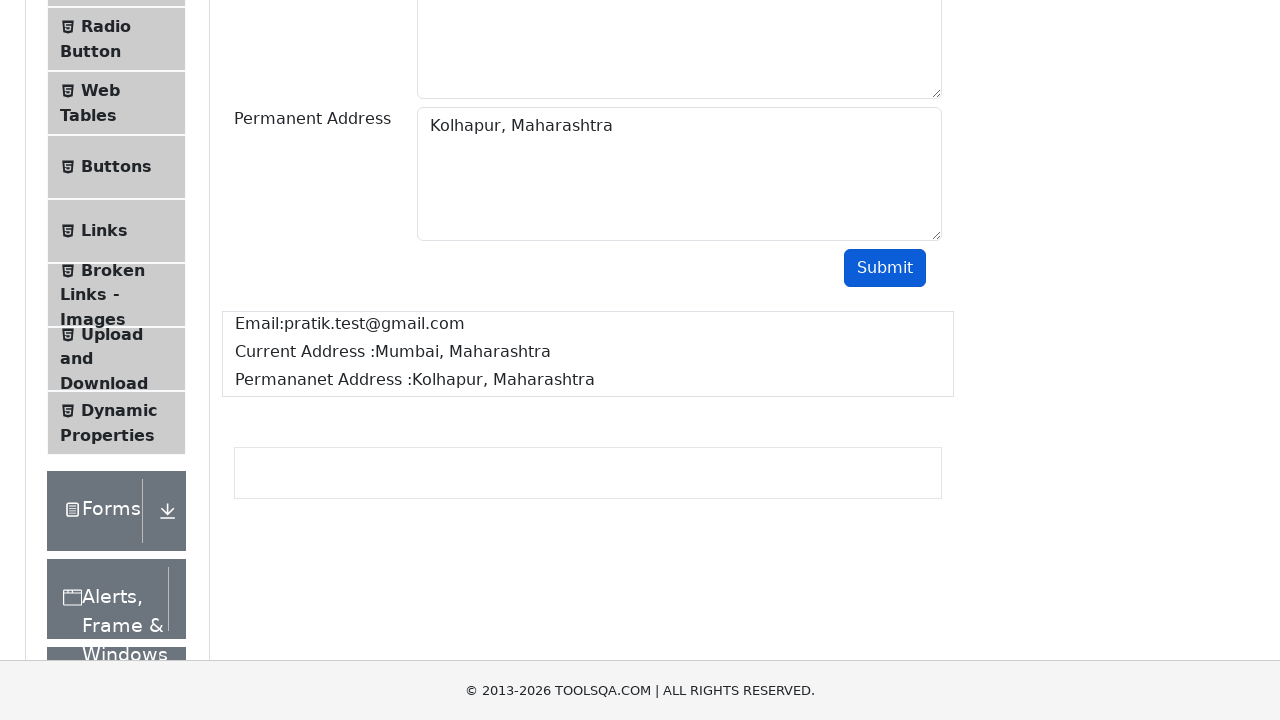

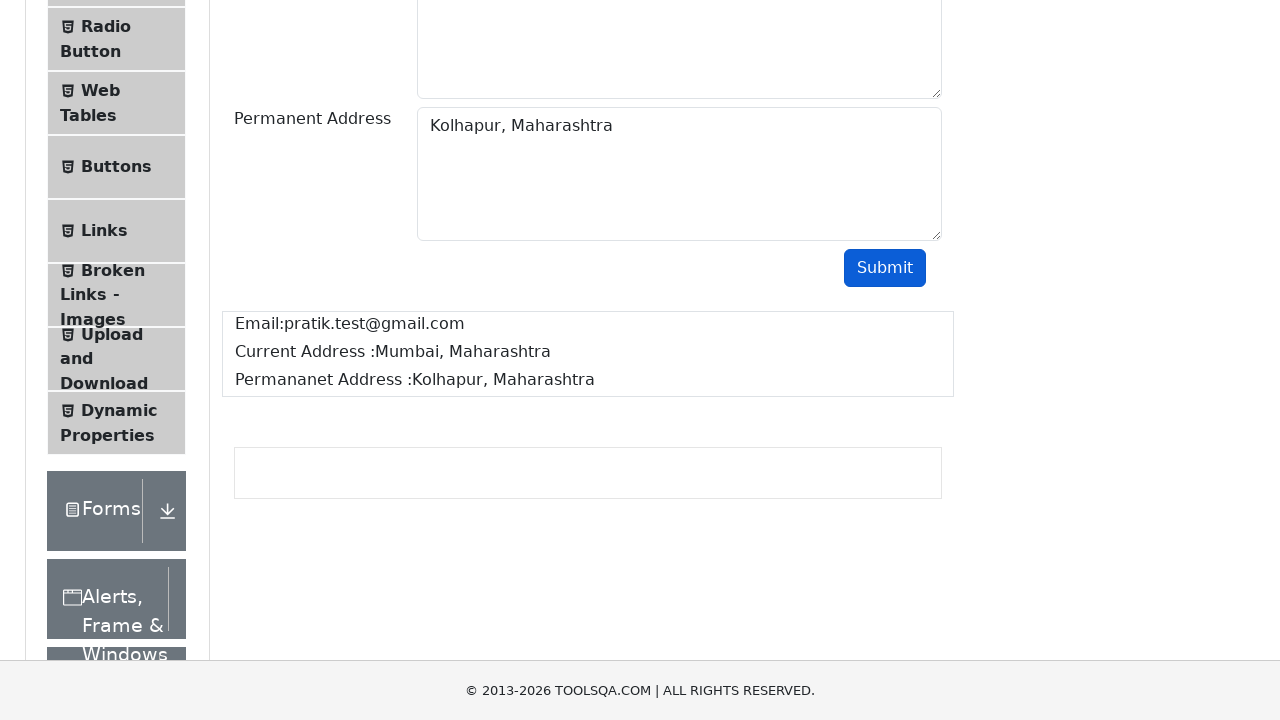